Tests table sorting functionality by clicking on a column header to sort, then navigates through pagination to find a specific vegetable item (Rice) in the table.

Starting URL: https://rahulshettyacademy.com/seleniumPractise/#/offers

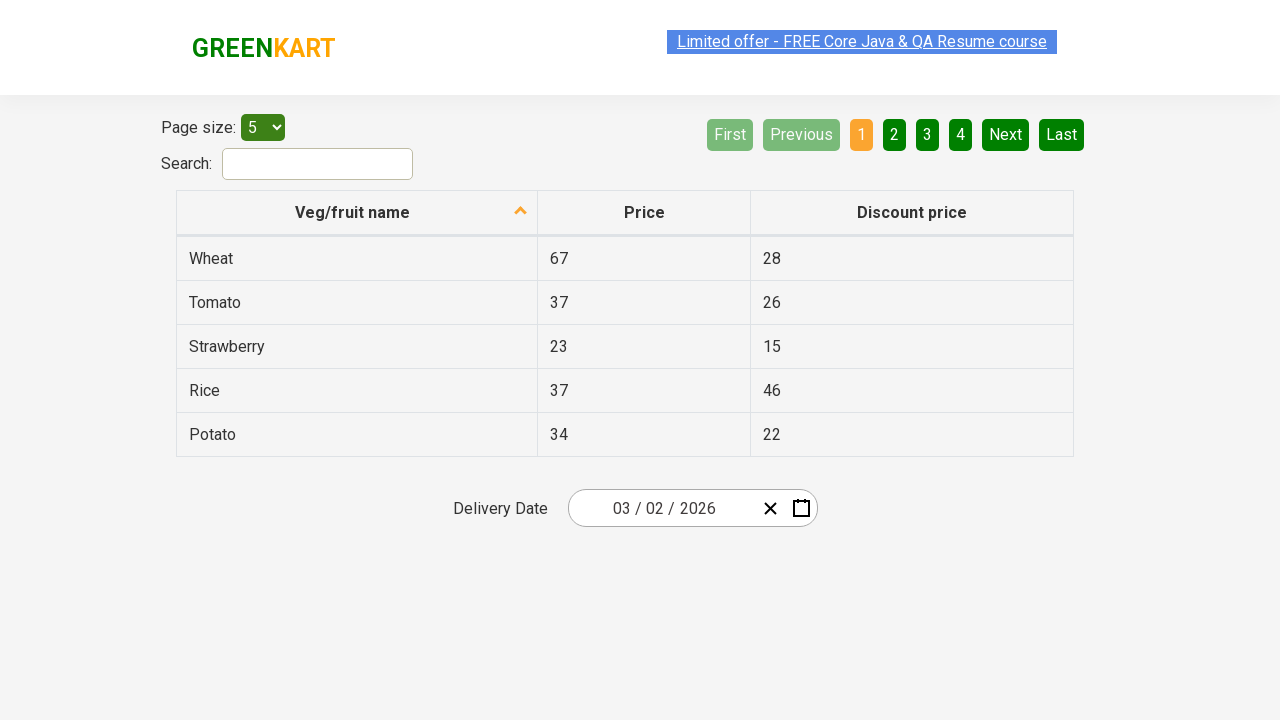

Clicked first column header to sort table at (357, 213) on xpath=//tr/th[1]
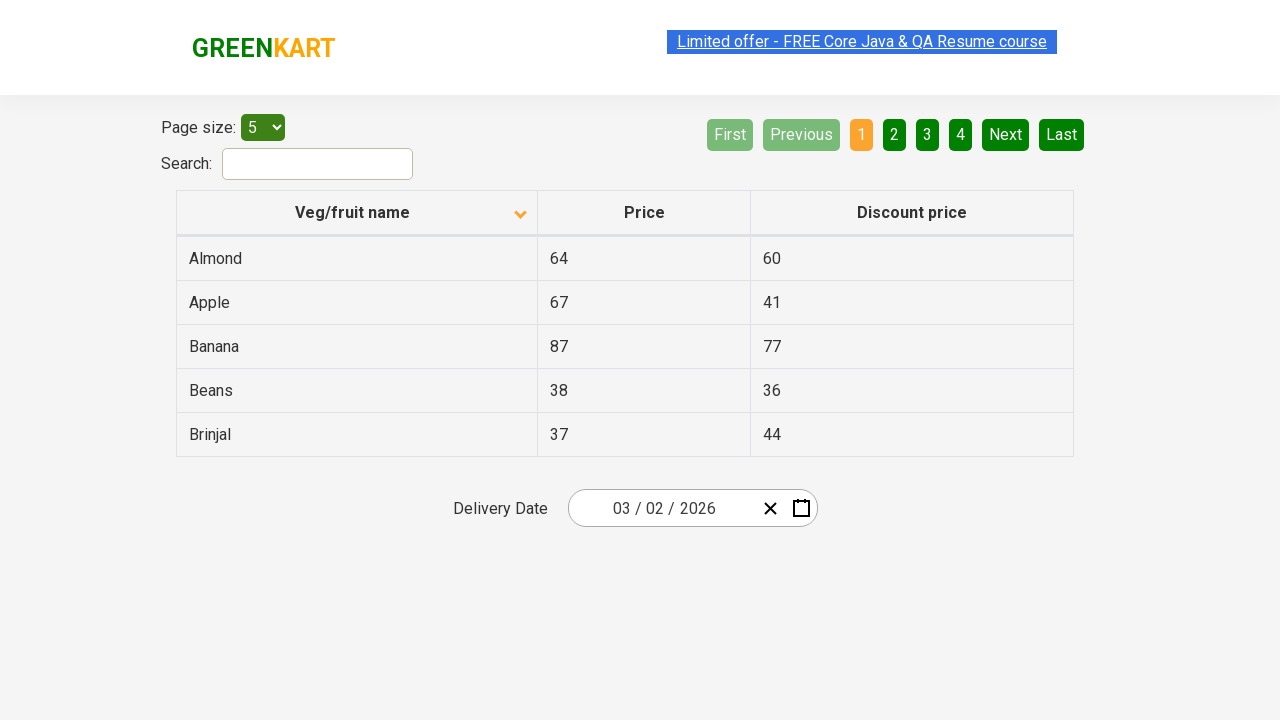

Table rows loaded and visible
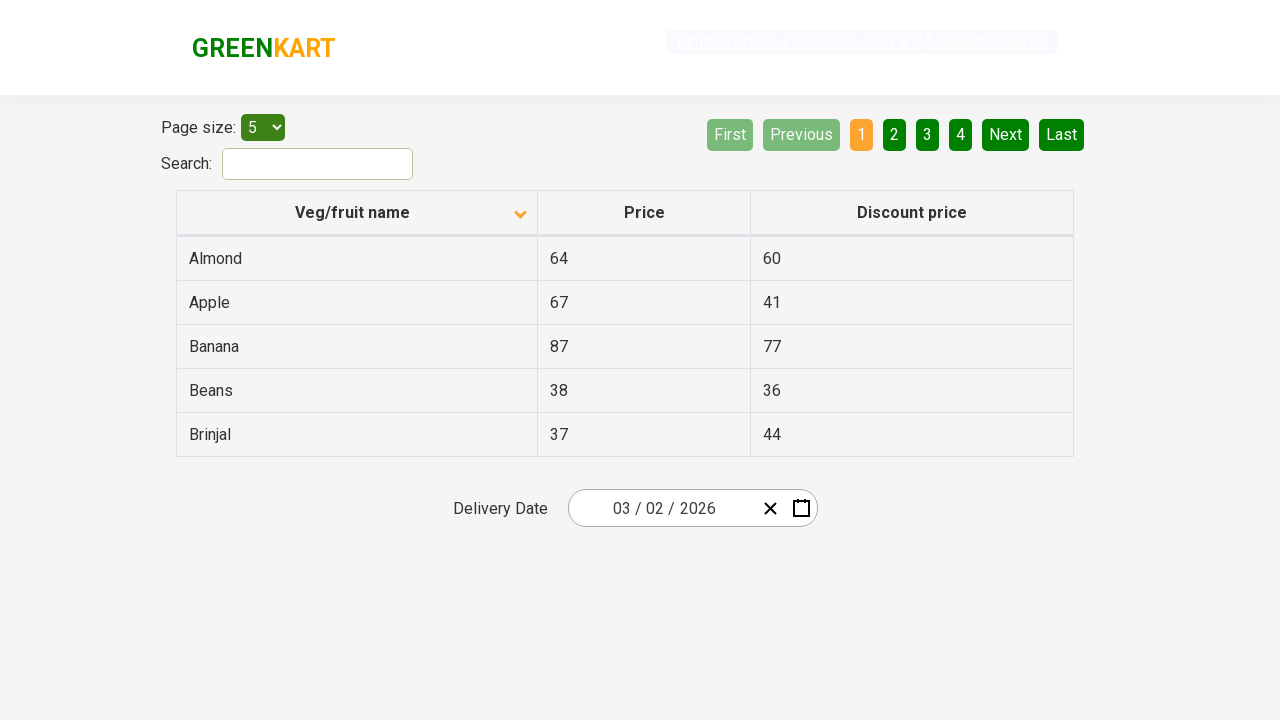

Retrieved 5 vegetable names from first column
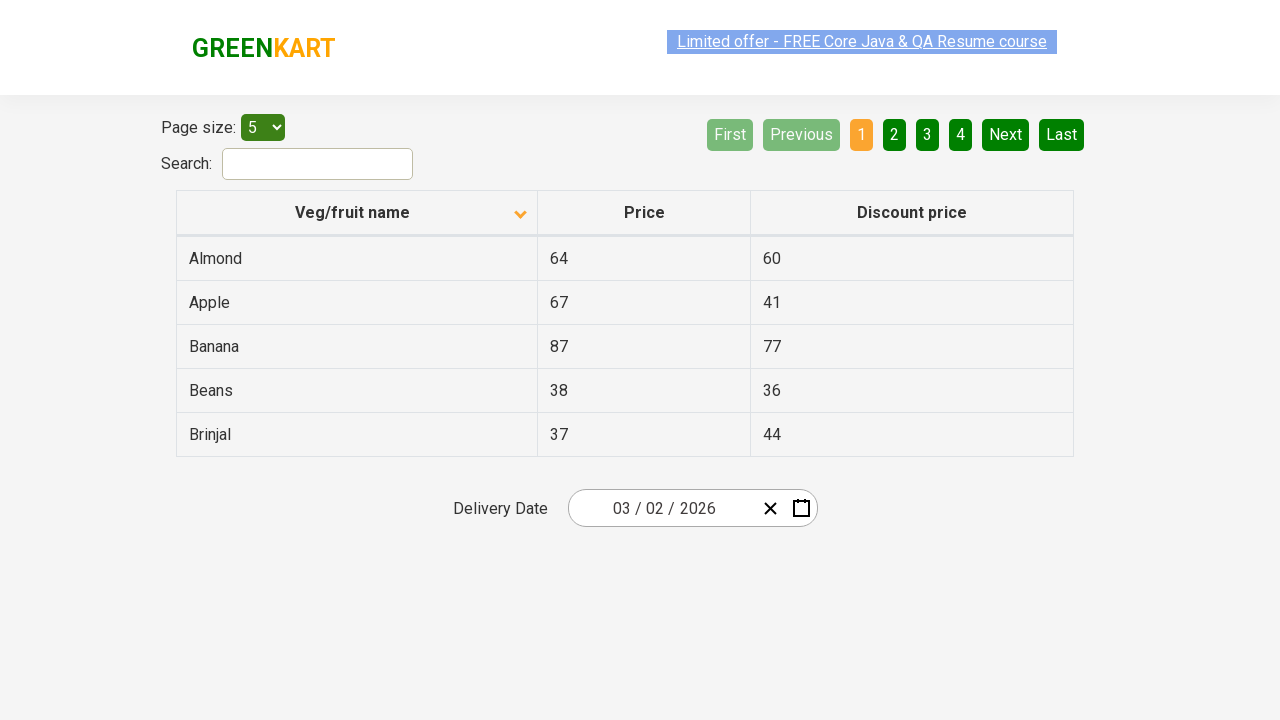

Verified that table is sorted alphabetically
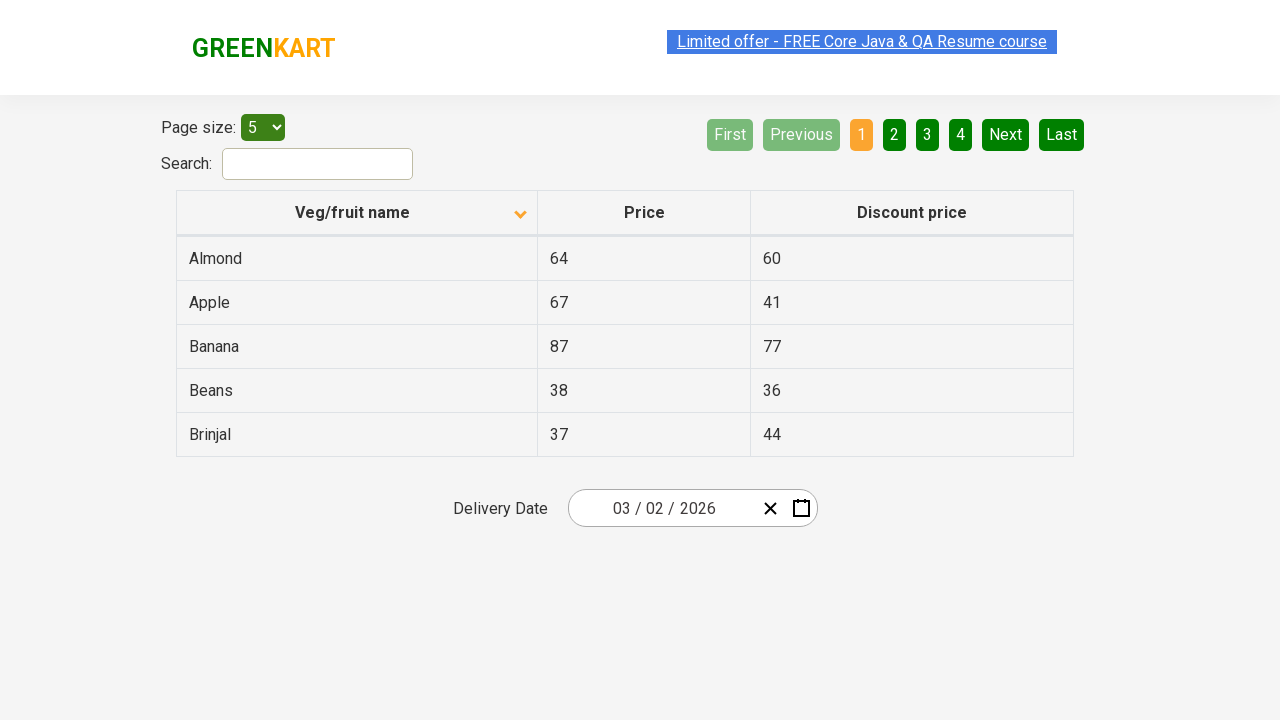

Clicked Next button to navigate to next page at (1006, 134) on [aria-label='Next']
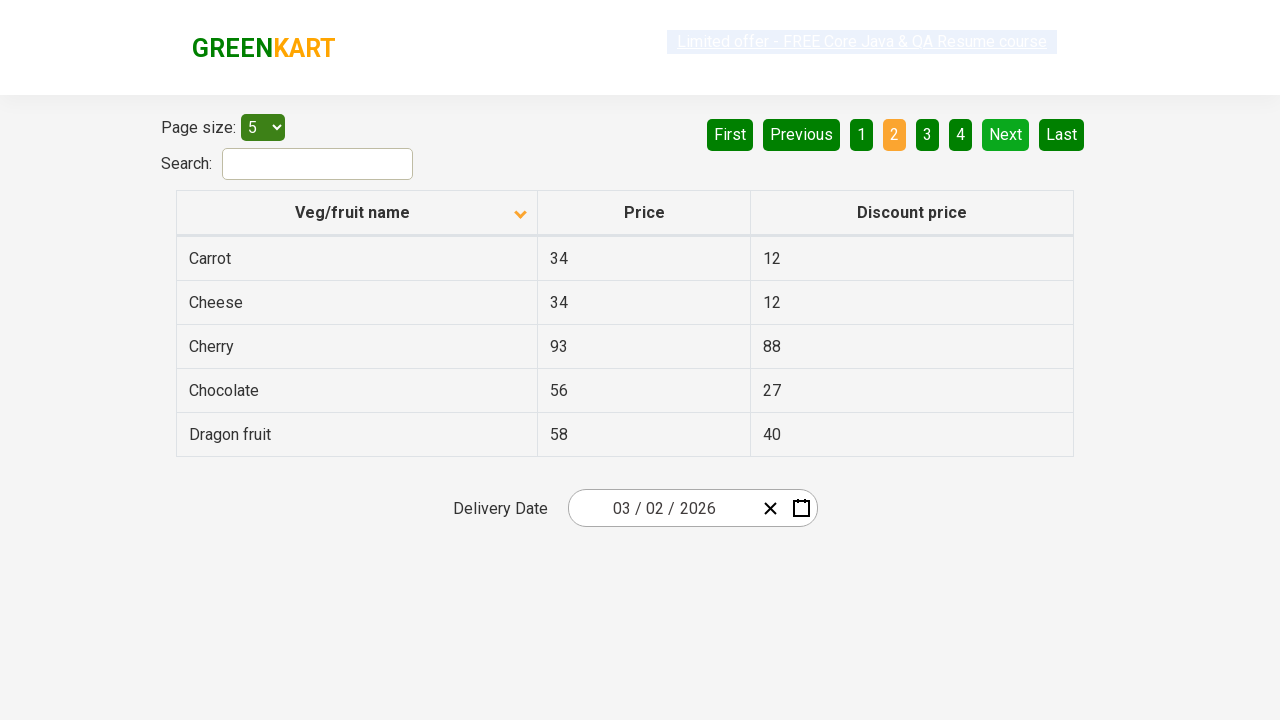

Waited for next page to load
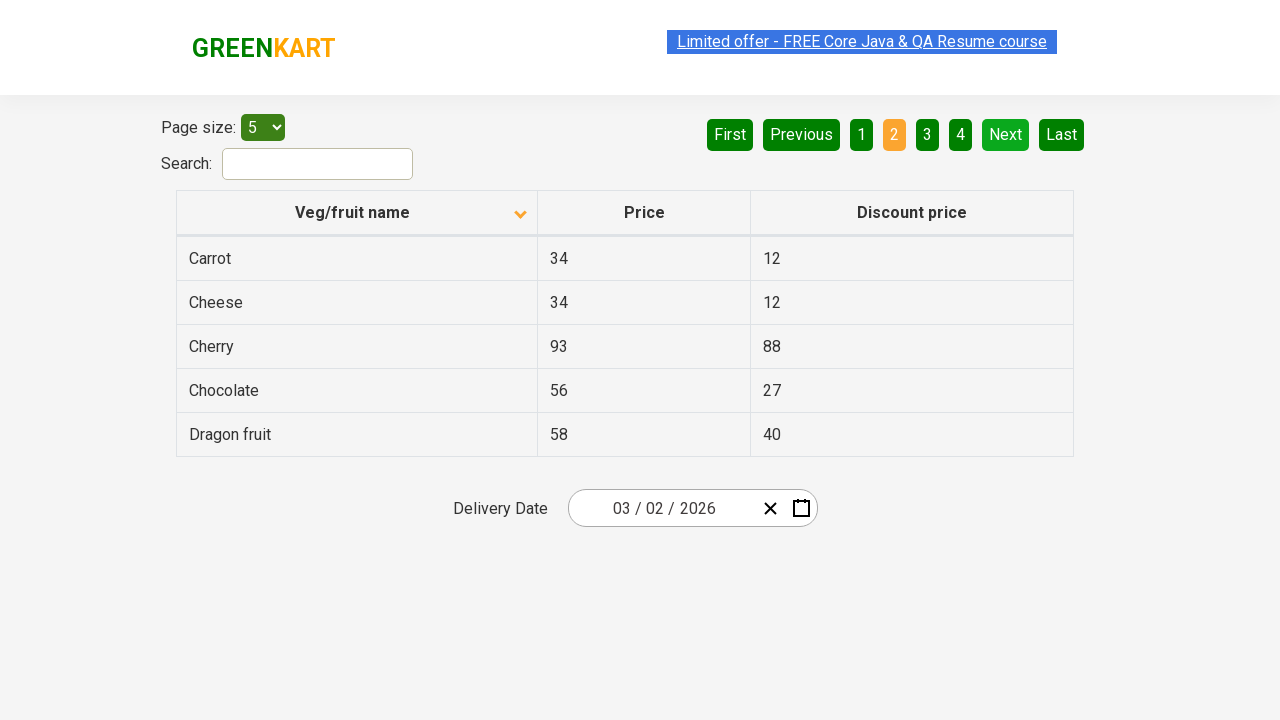

Clicked Next button to navigate to next page at (1006, 134) on [aria-label='Next']
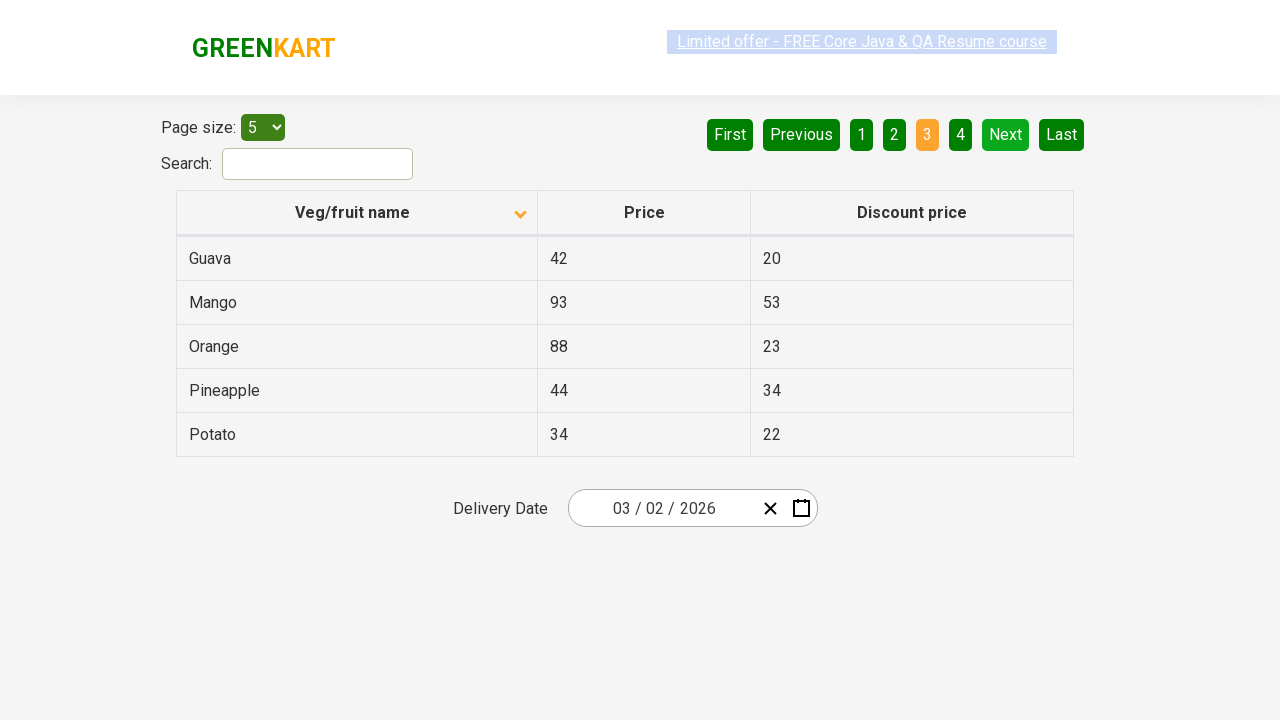

Waited for next page to load
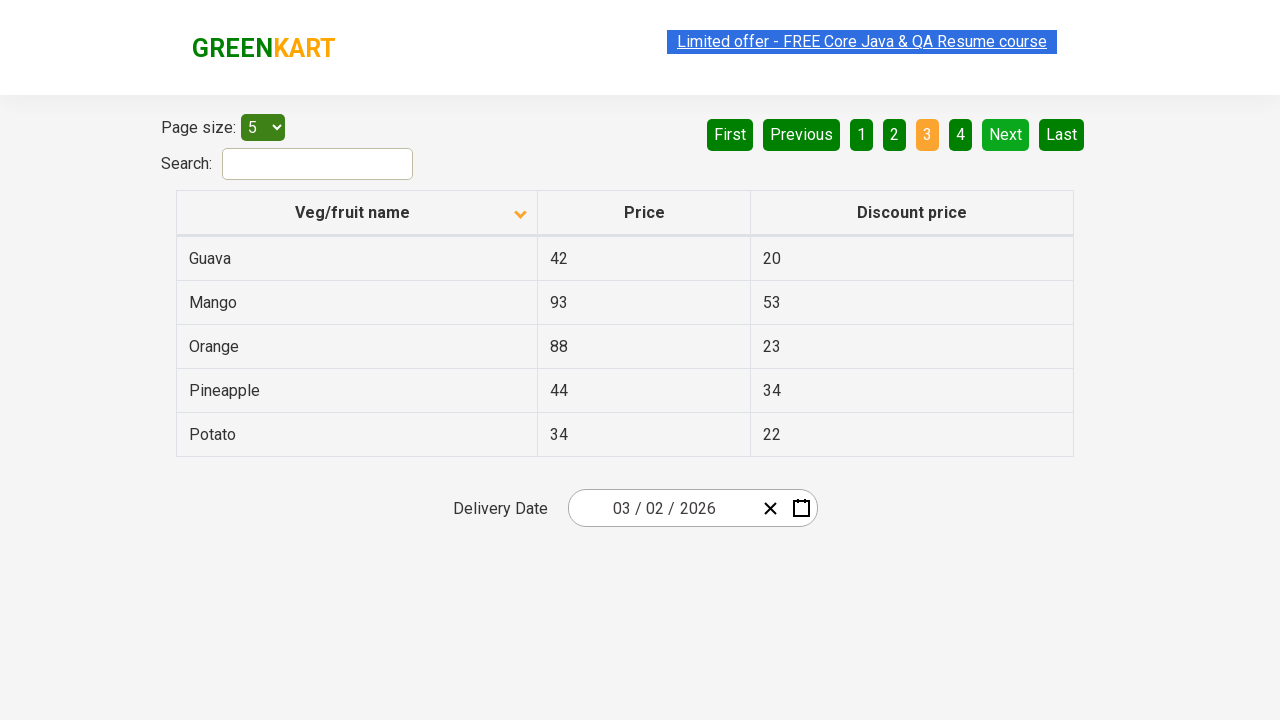

Clicked Next button to navigate to next page at (1006, 134) on [aria-label='Next']
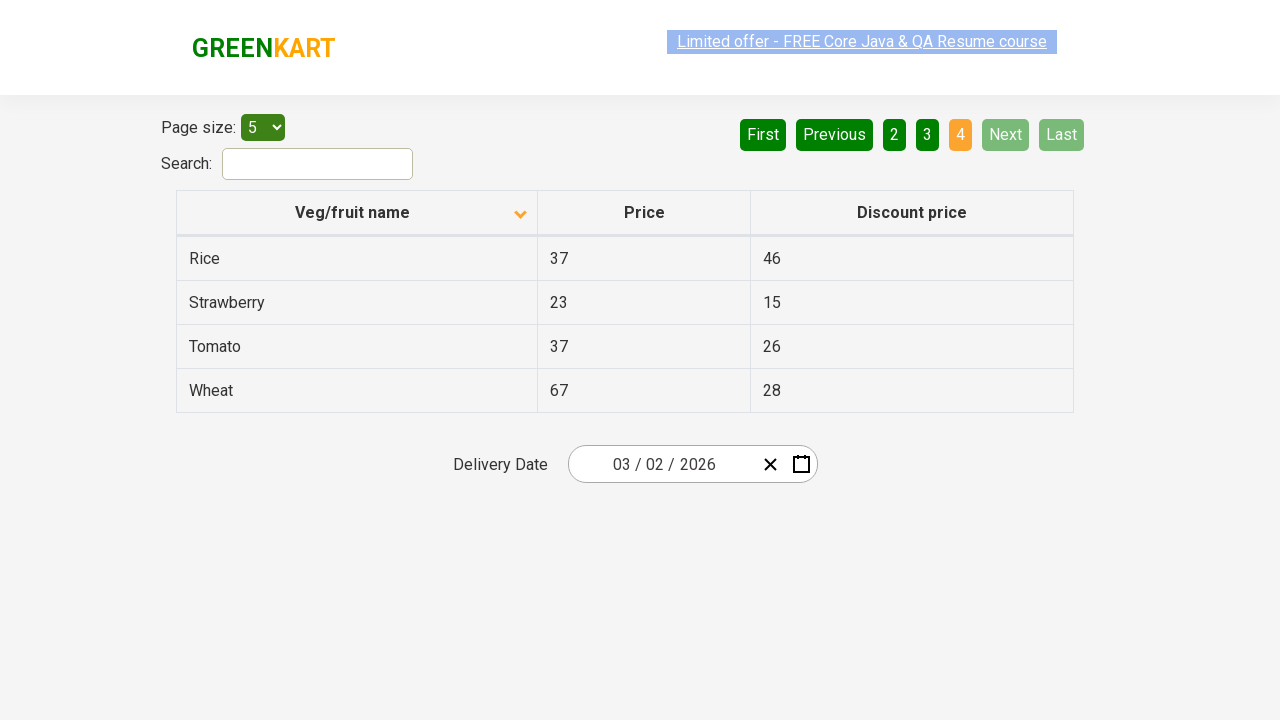

Waited for next page to load
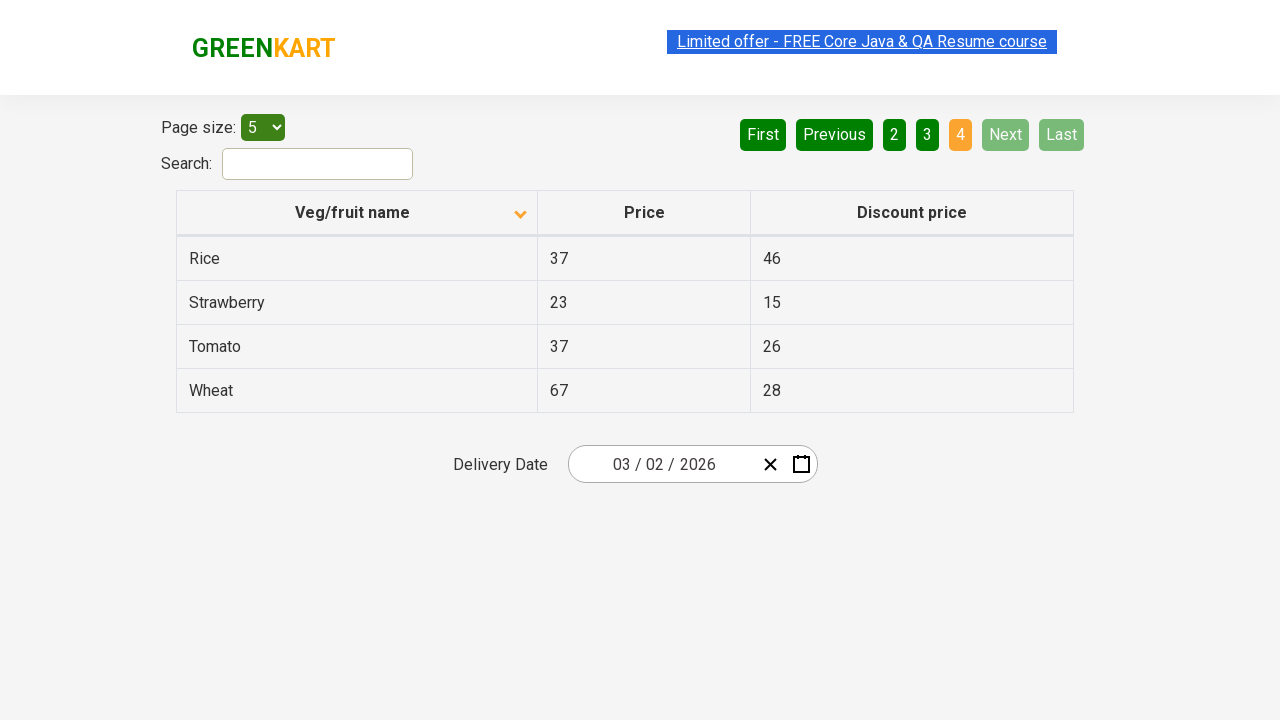

Found Rice item with price: 37
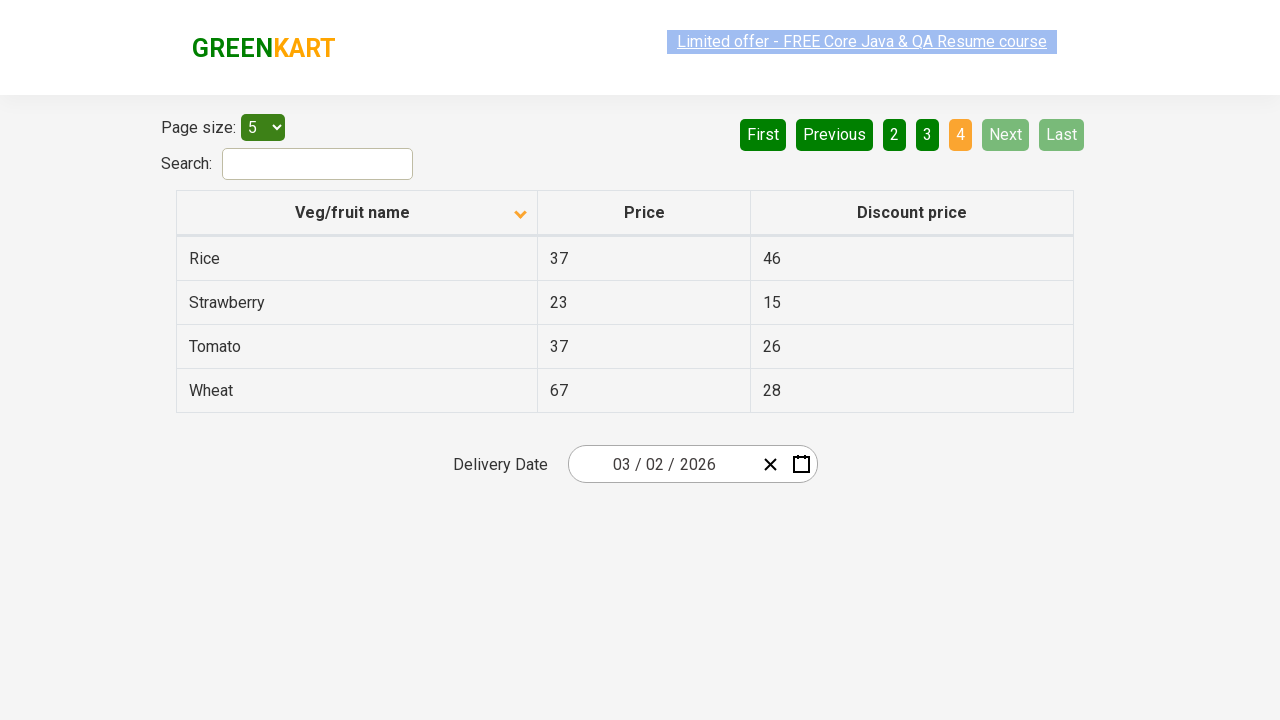

Confirmed that Rice was found in the table
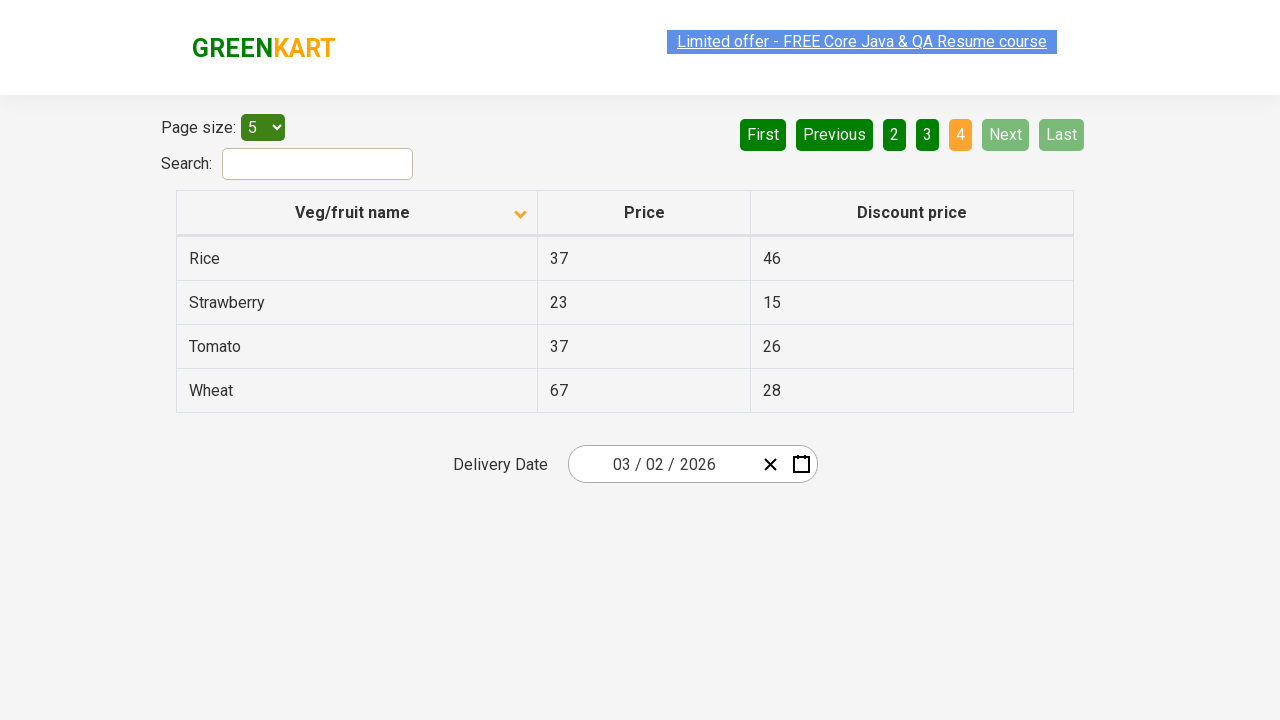

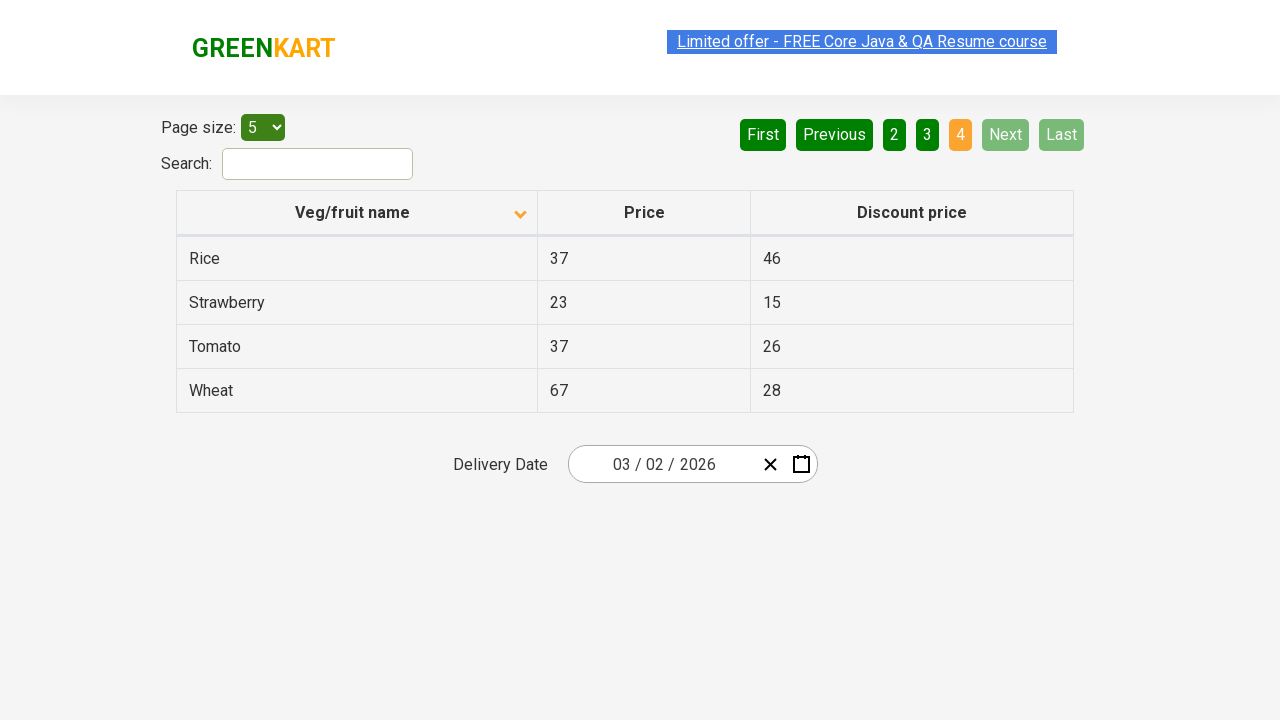